Submits a practice form with valid inputs including name, email, gender, phone number, date of birth, subjects, hobbies, and address fields, then verifies the submission modal appears.

Starting URL: https://demoqa.com/automation-practice-form

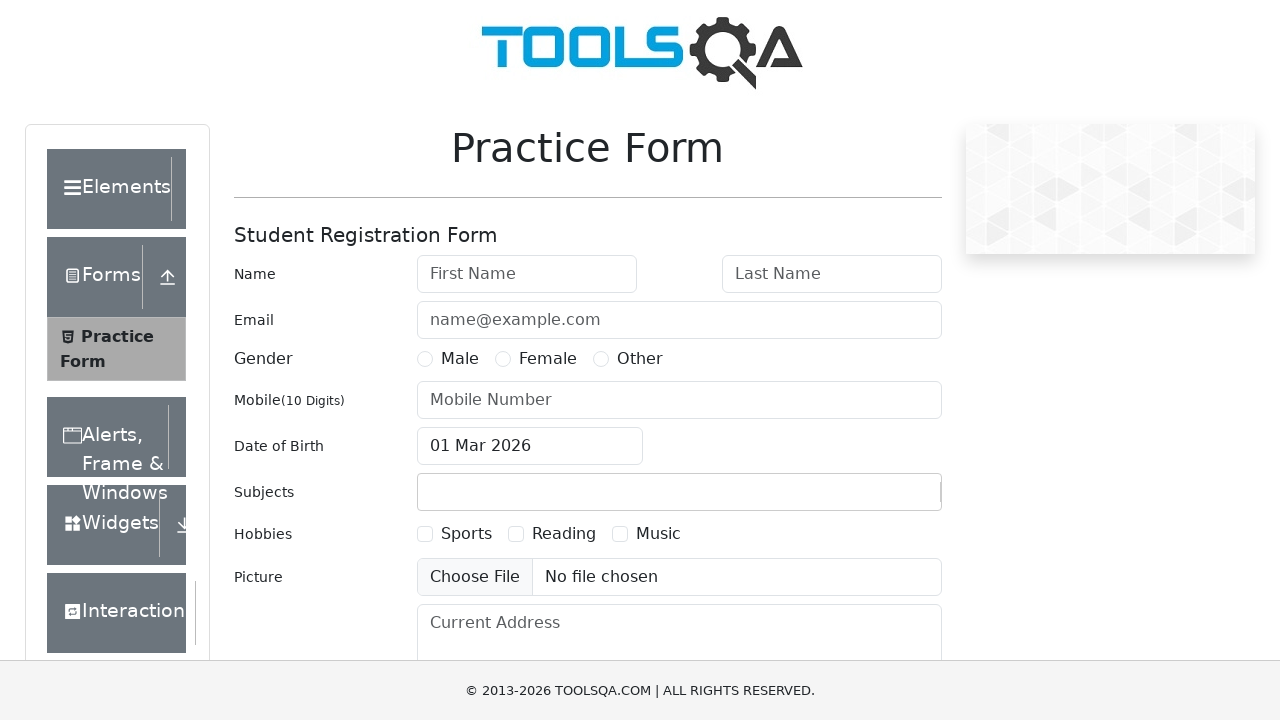

Filled first name field with 'John' on #firstName
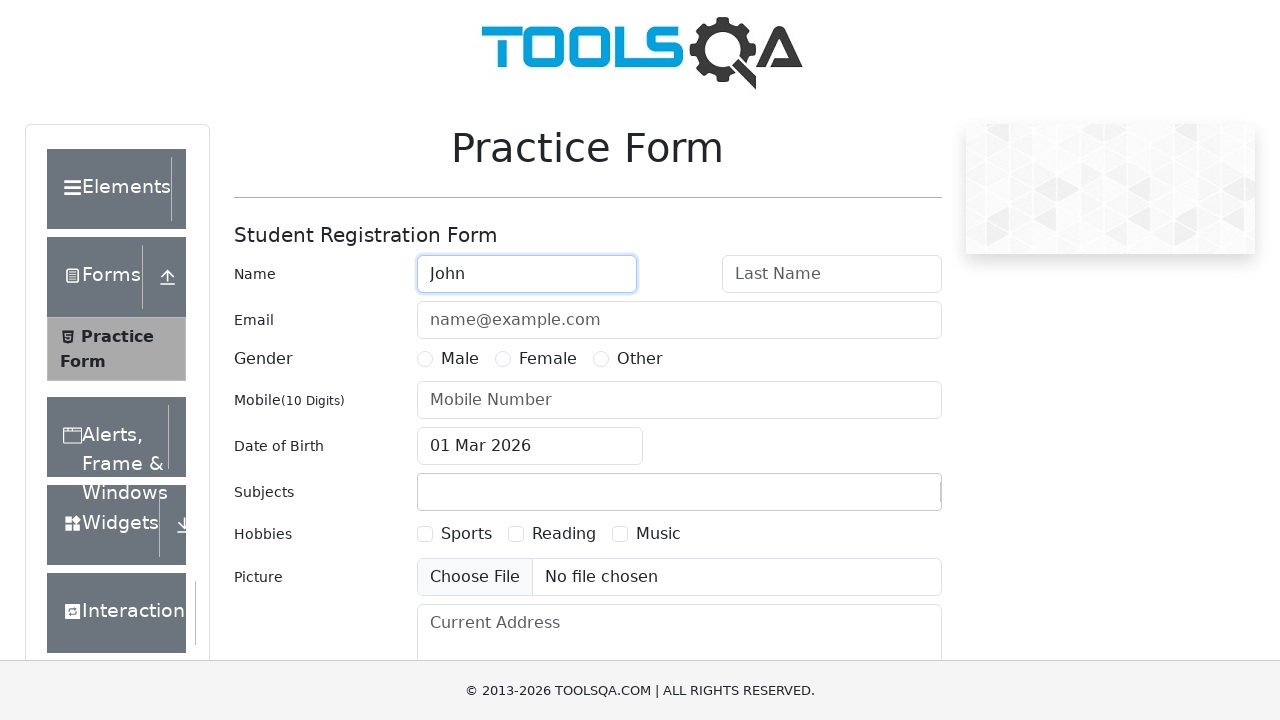

Filled last name field with 'Doe' on #lastName
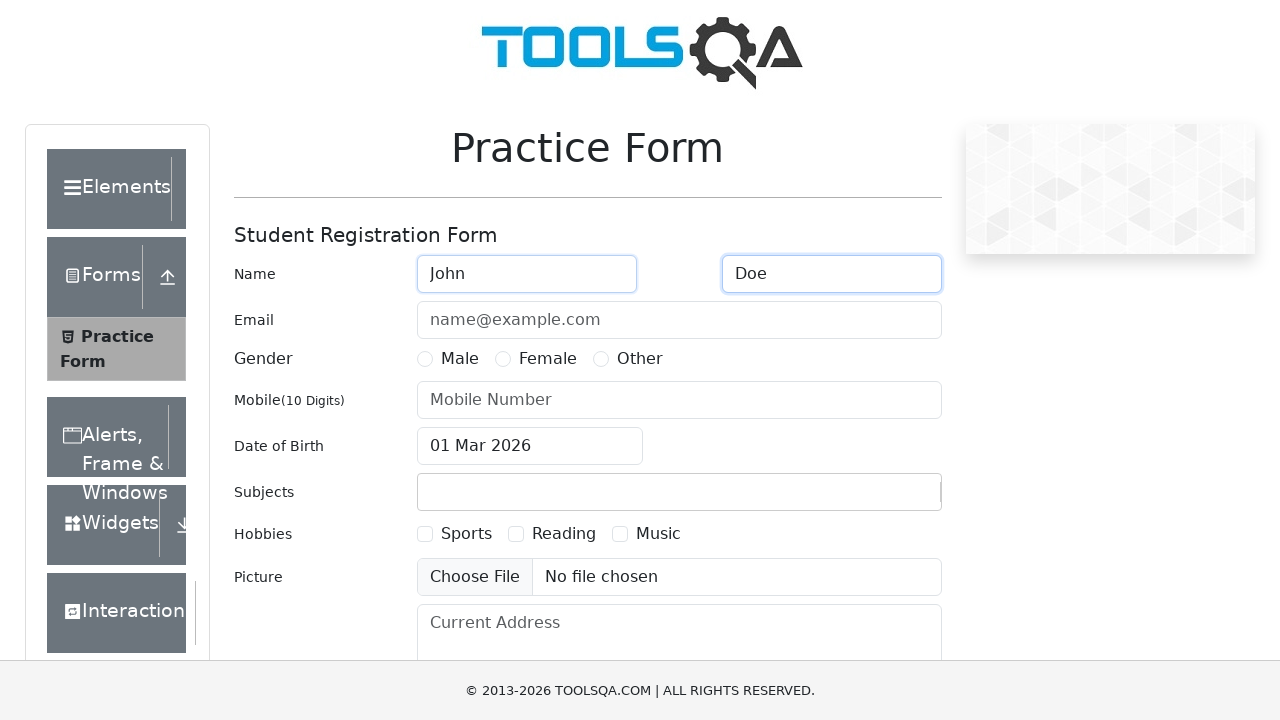

Filled email field with 'john.doe@example.com' on #userEmail
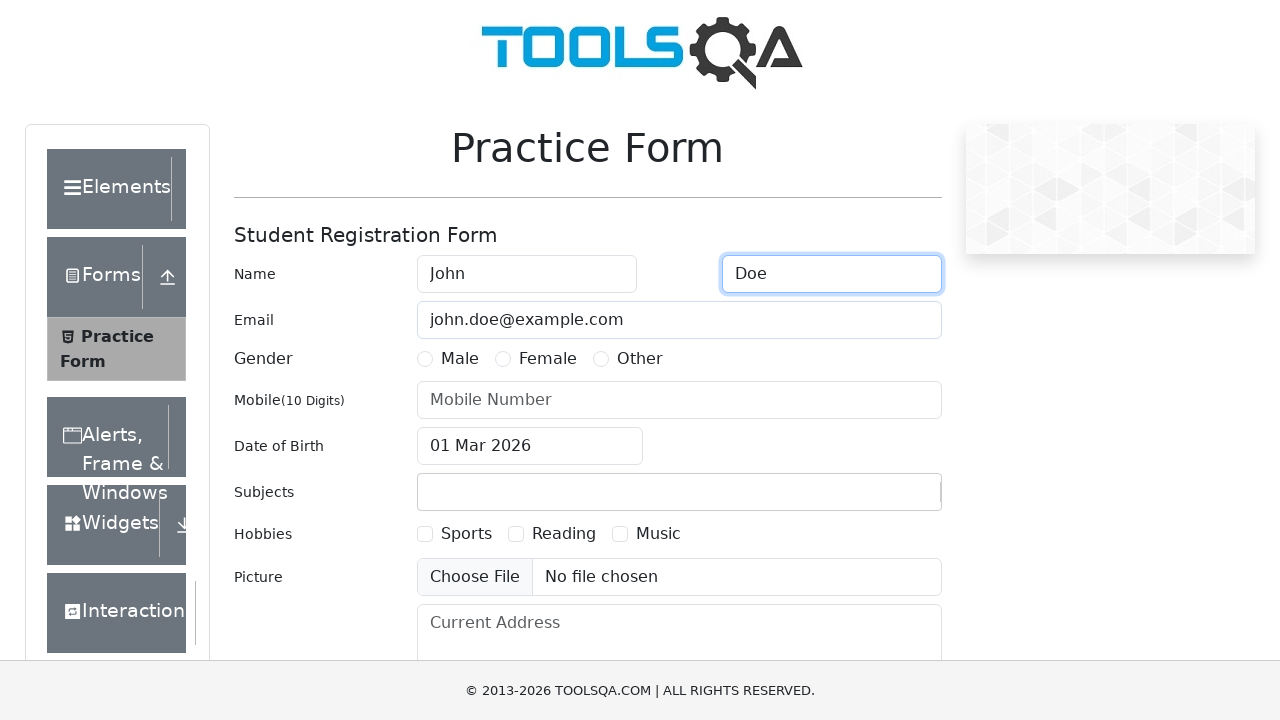

Selected Male gender option at (460, 359) on label[for="gender-radio-1"]
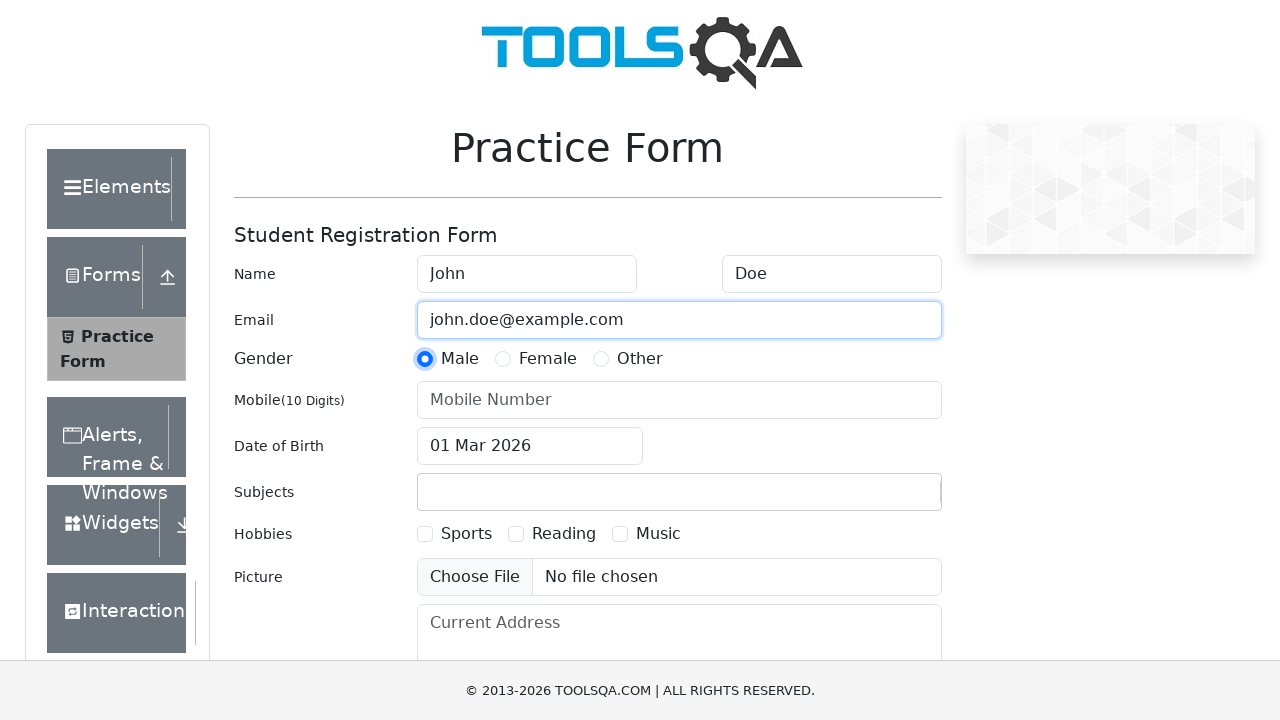

Filled mobile number with '1234567890' on #userNumber
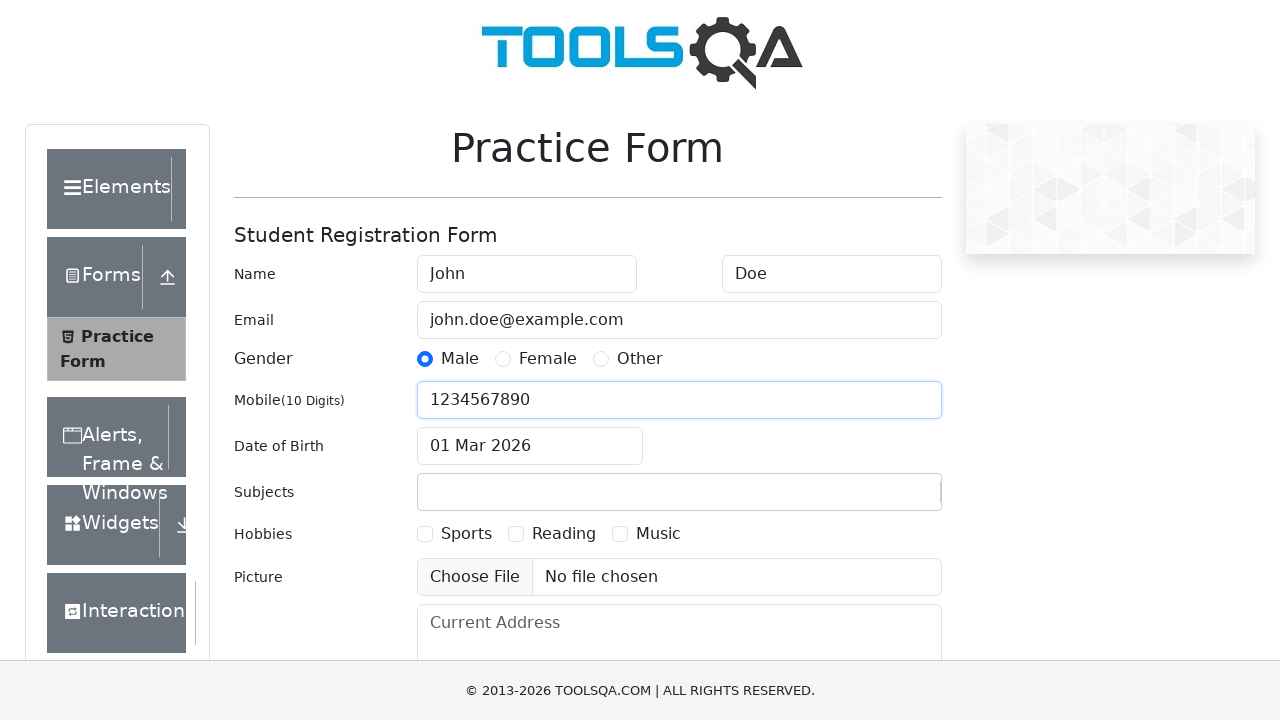

Clicked date of birth input to open date picker at (530, 446) on #dateOfBirthInput
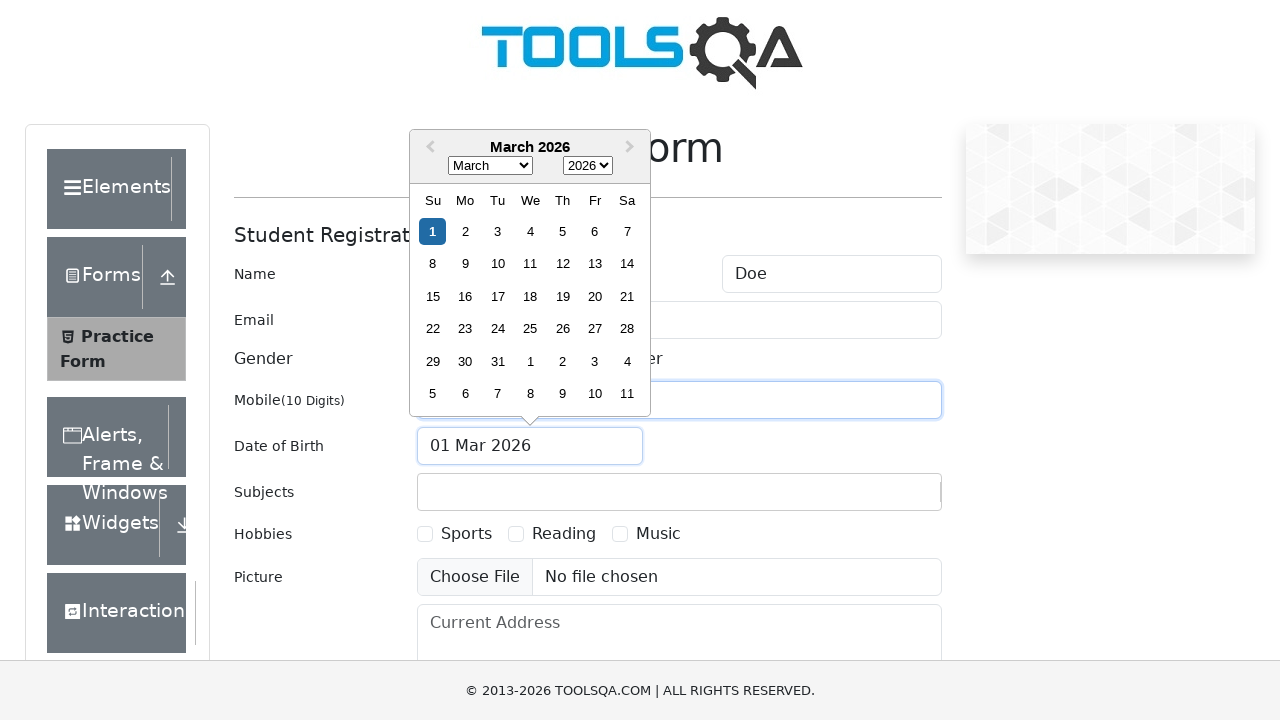

Selected May (month 4) from date picker on .react-datepicker__month-select
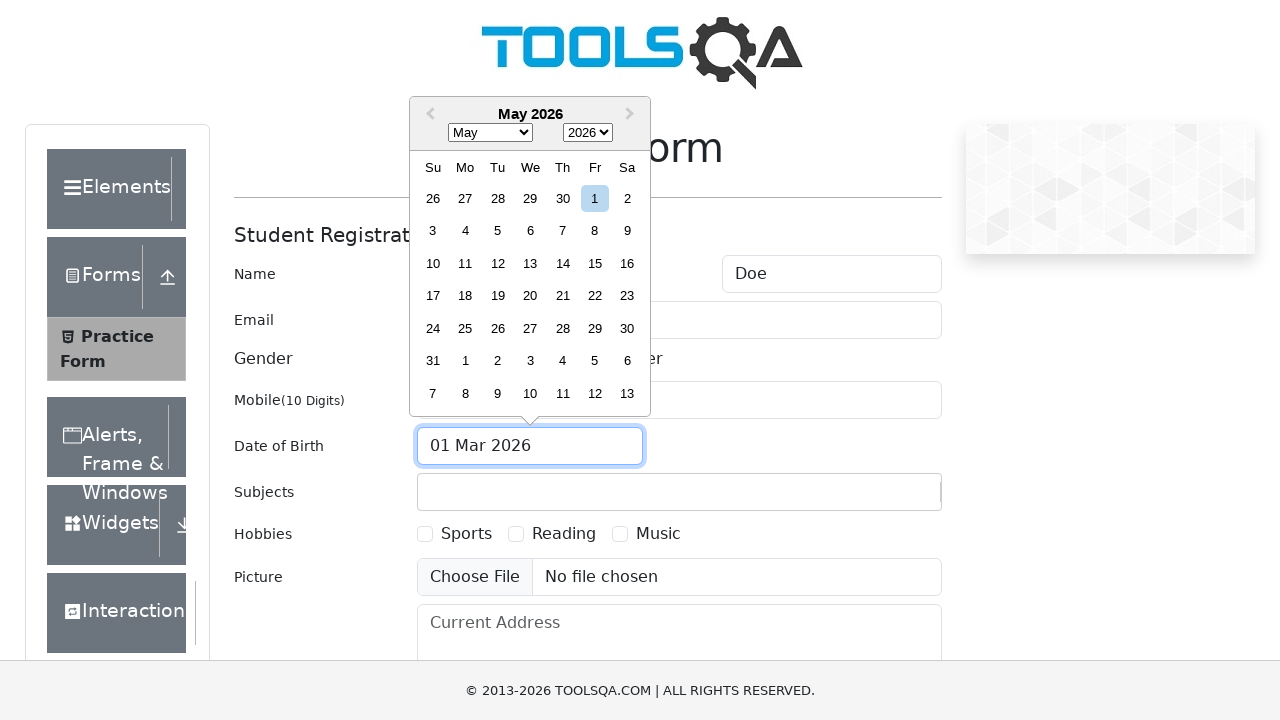

Selected year 1995 from date picker on .react-datepicker__year-select
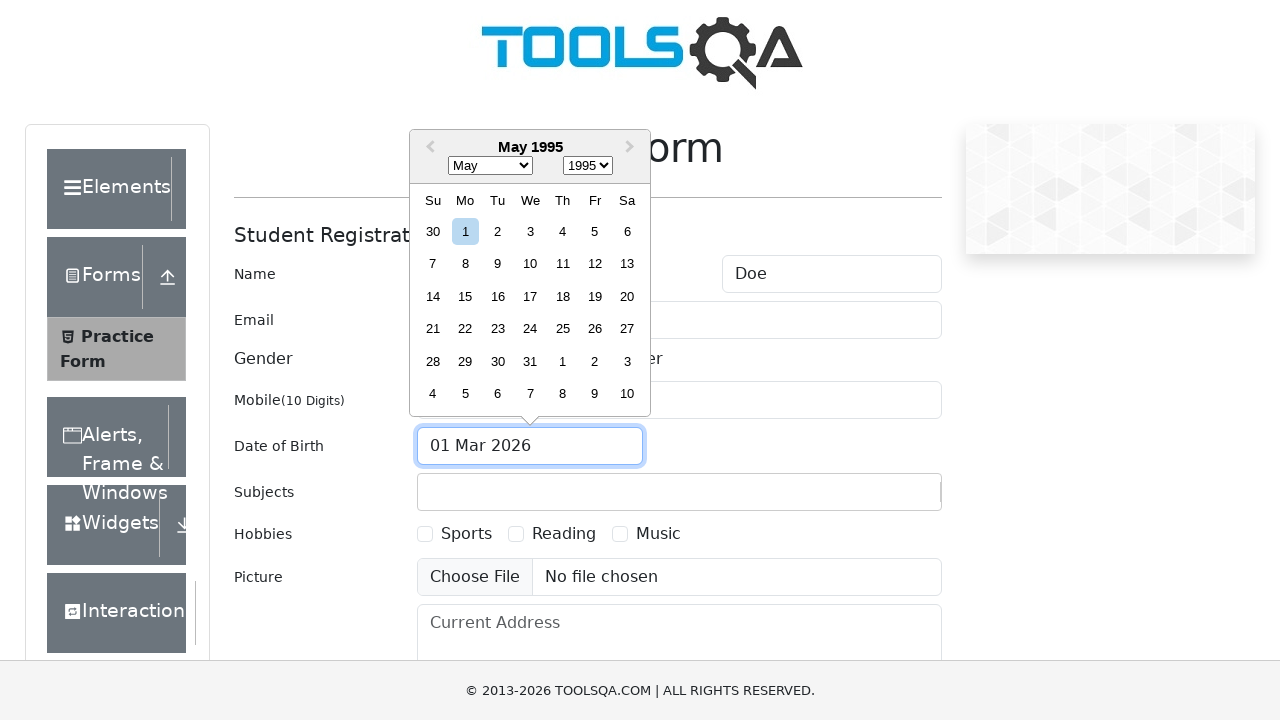

Selected 15th day from date picker at (465, 296) on .react-datepicker__day--015:not(.react-datepicker__day--outside-month)
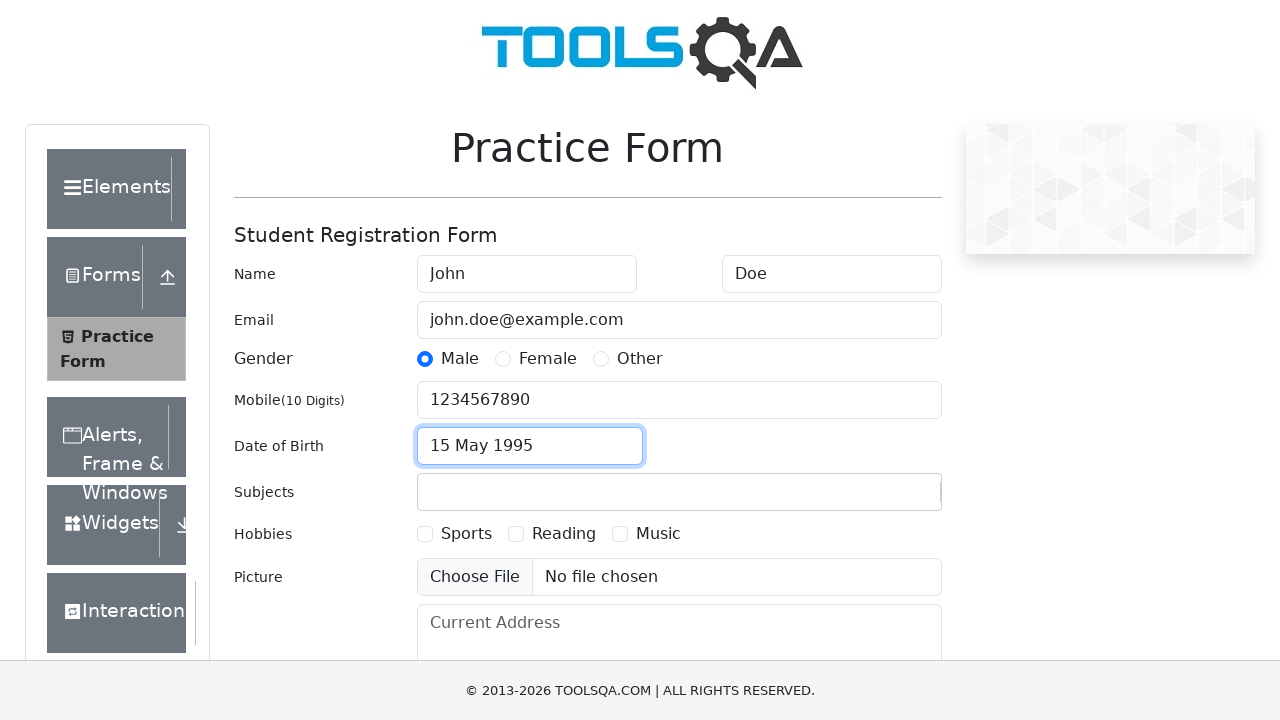

Filled subjects input with 'Maths' on #subjectsInput
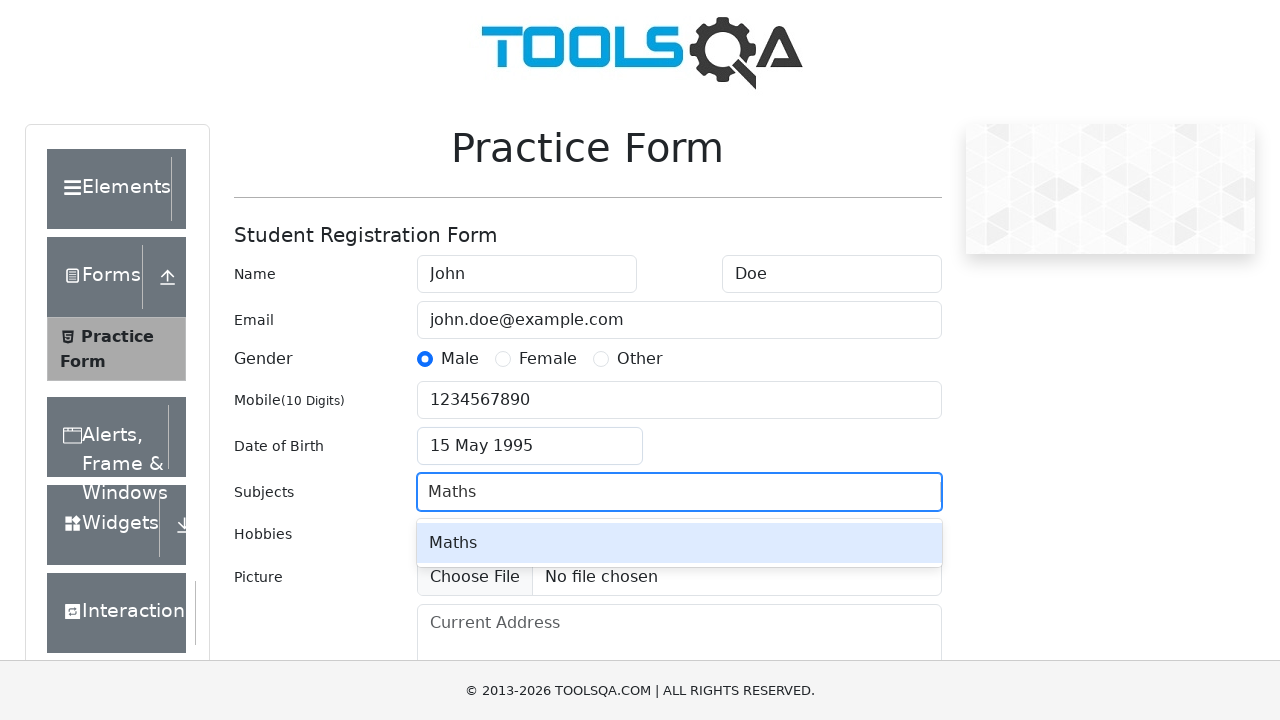

Pressed Enter to add Maths subject on #subjectsInput
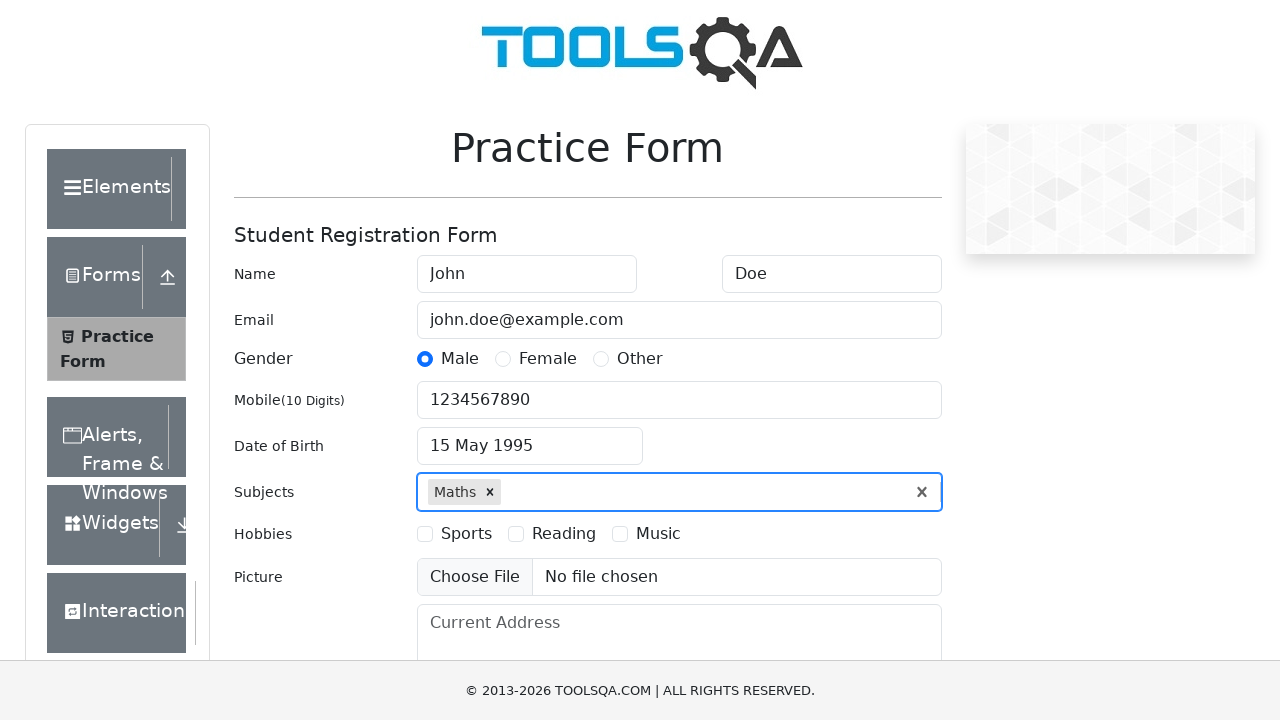

Selected Sports hobby checkbox at (466, 534) on label[for="hobbies-checkbox-1"]
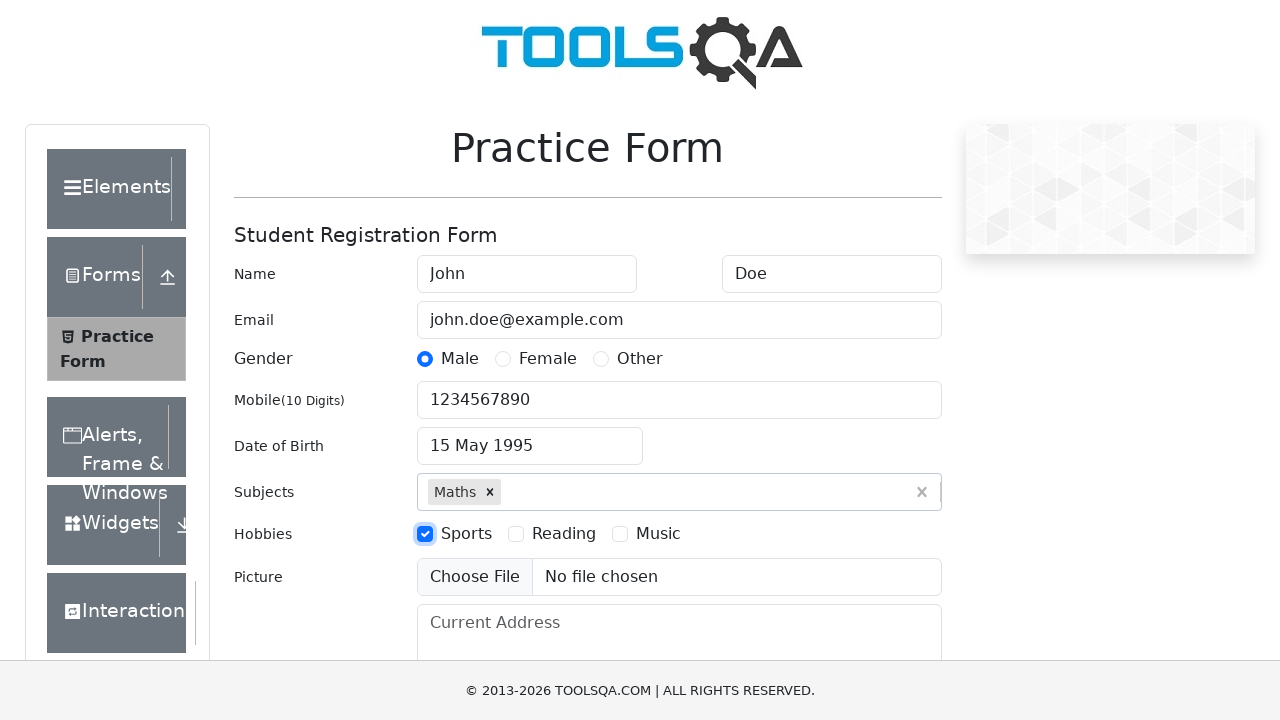

Filled current address with '123 Main St, Anytown, USA' on #currentAddress
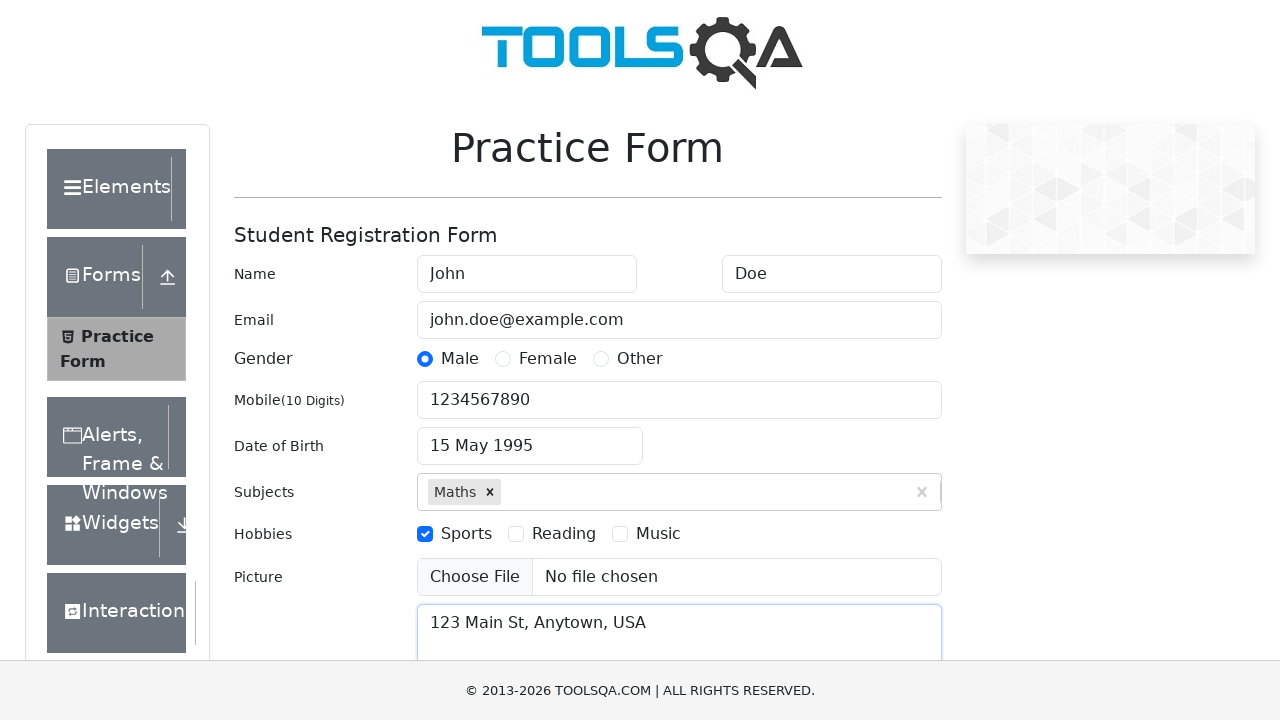

Scrolled submit button into view
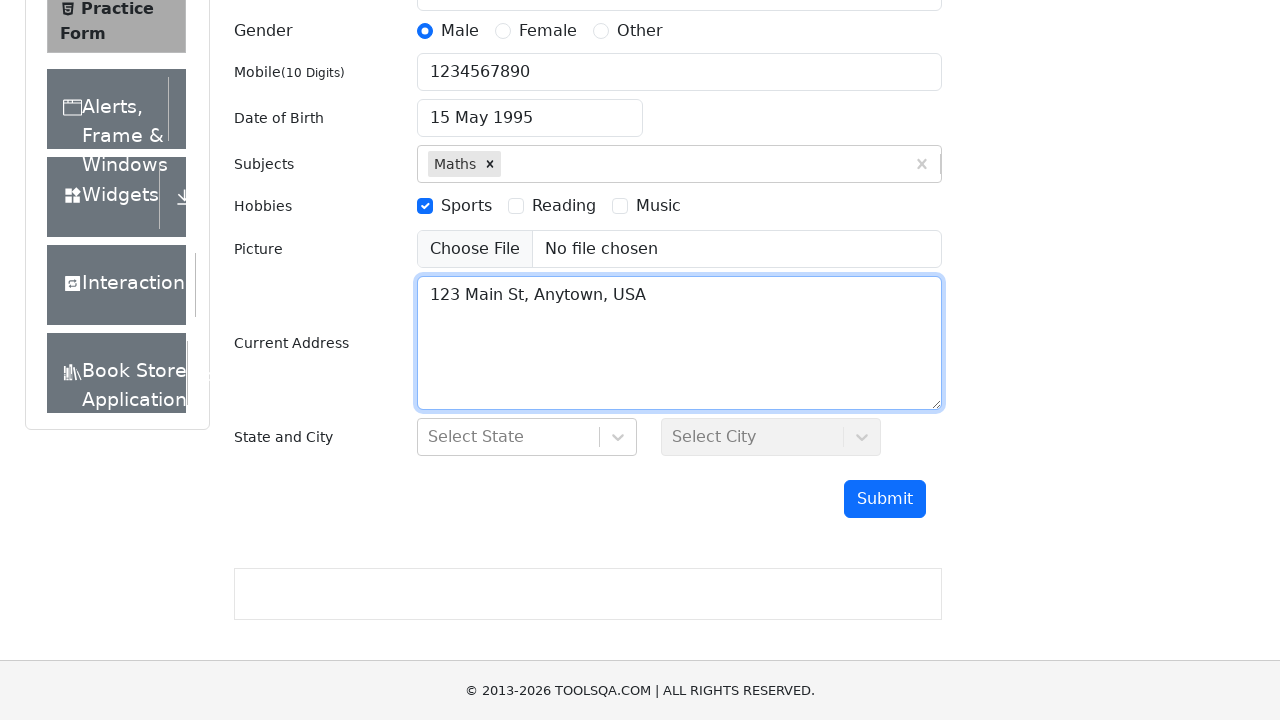

Clicked submit button to submit form at (885, 499) on #submit
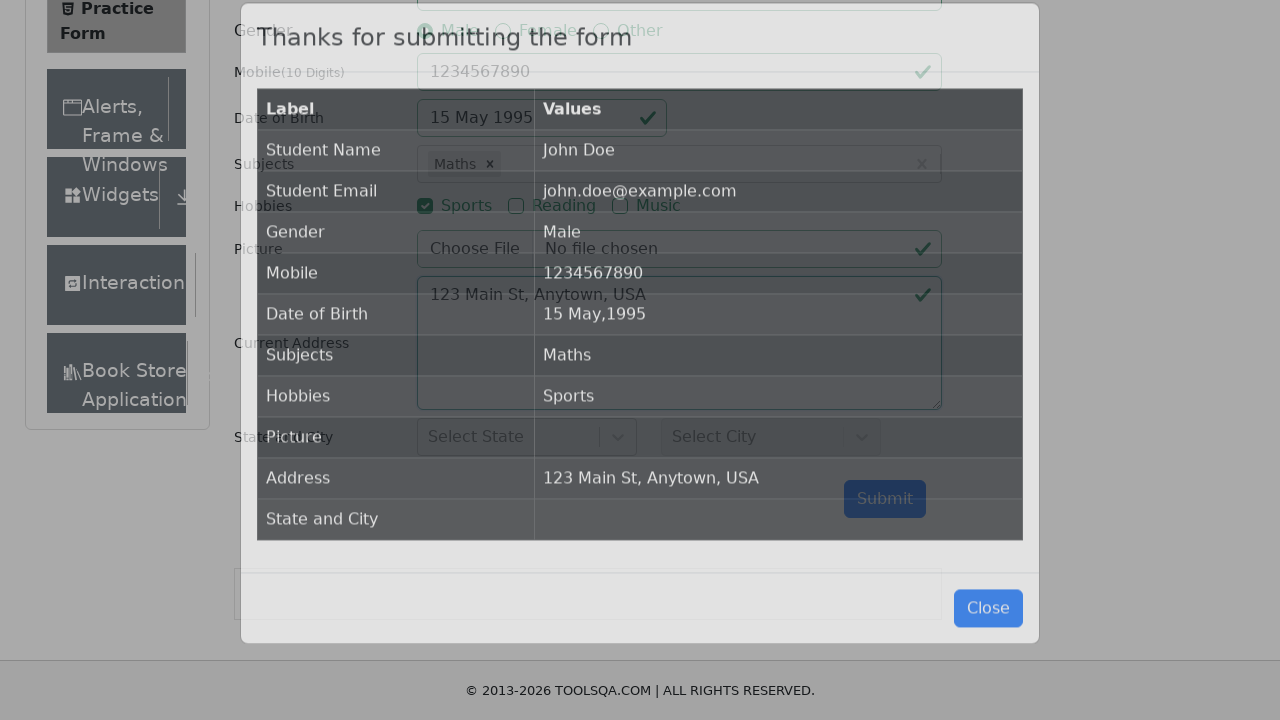

Submission modal appeared successfully
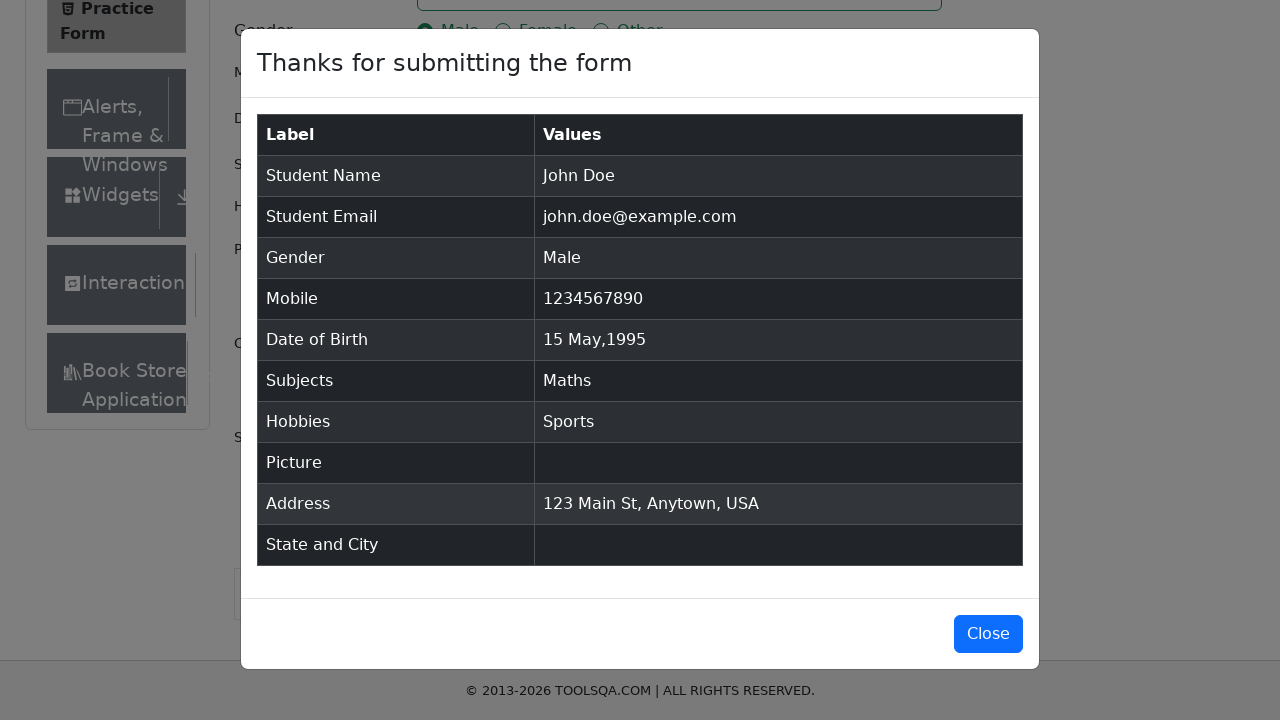

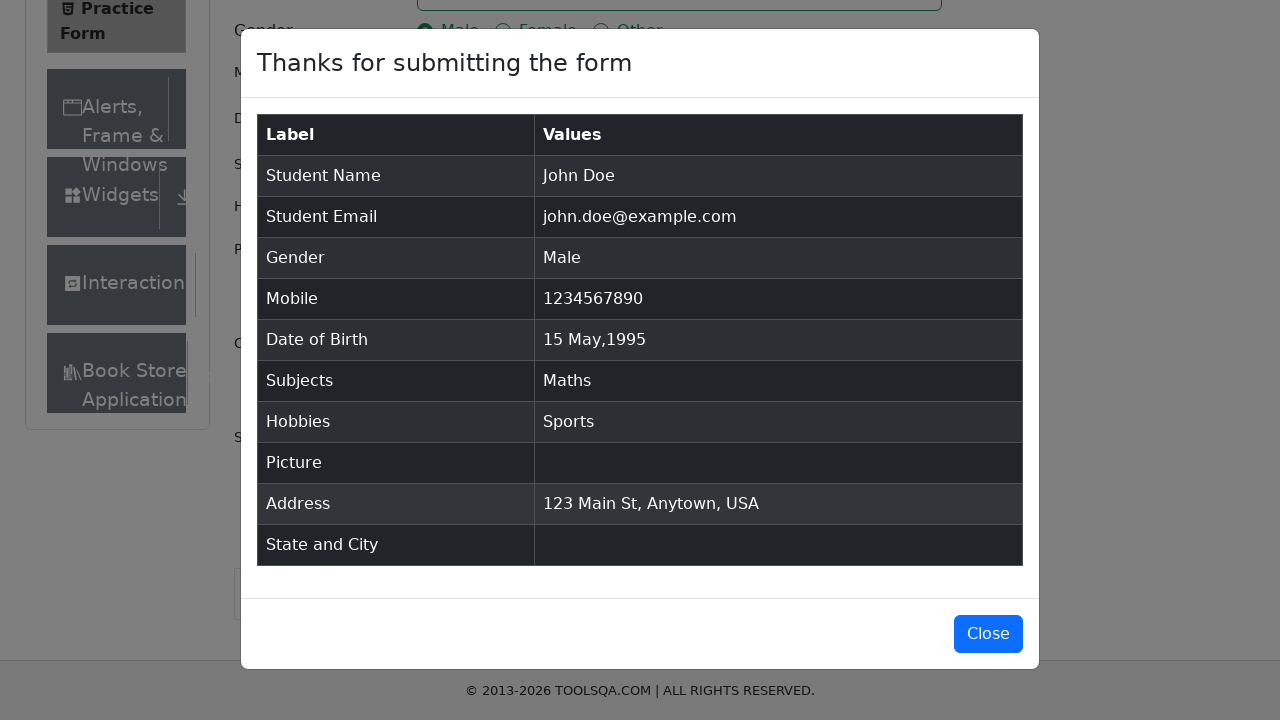